Tests multiple window handling with explicit window handle tracking - clicks a link to open a new window, iterates through handles to find the new window, and verifies titles of both windows

Starting URL: http://the-internet.herokuapp.com/windows

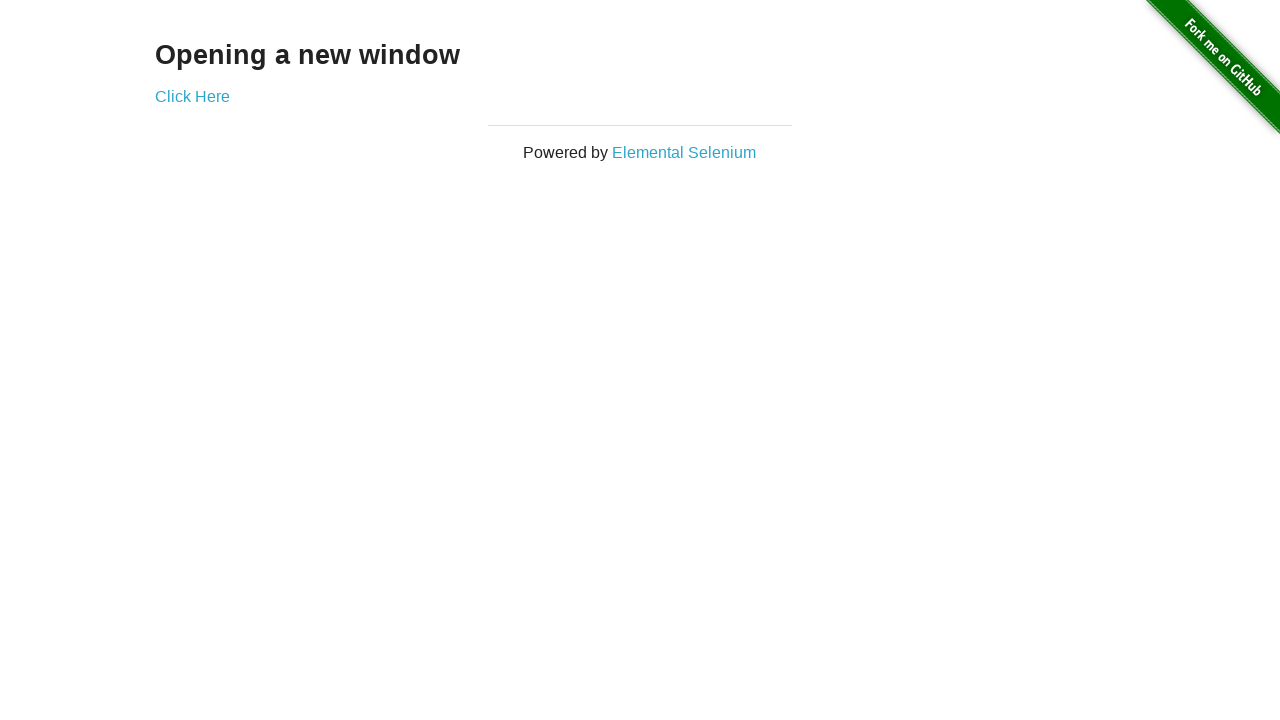

Stored reference to the first/original page
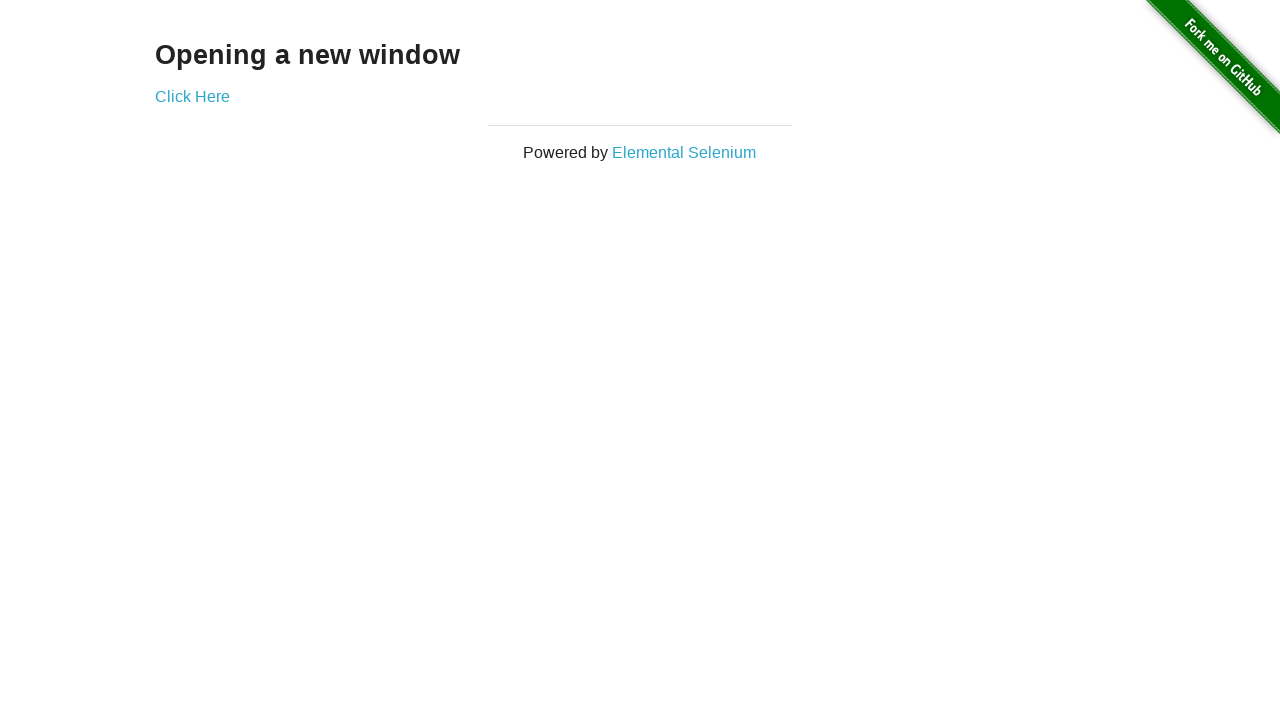

Clicked link to open a new window at (192, 96) on .example a
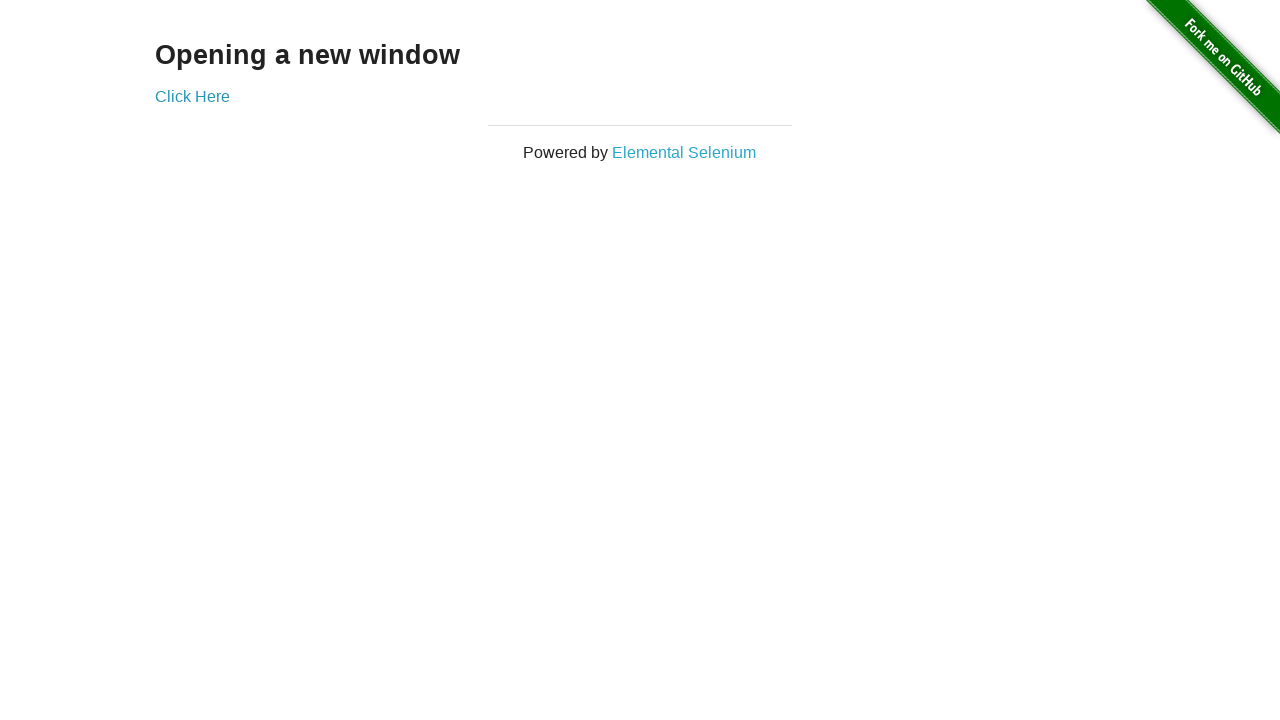

Retrieved the new page object from context
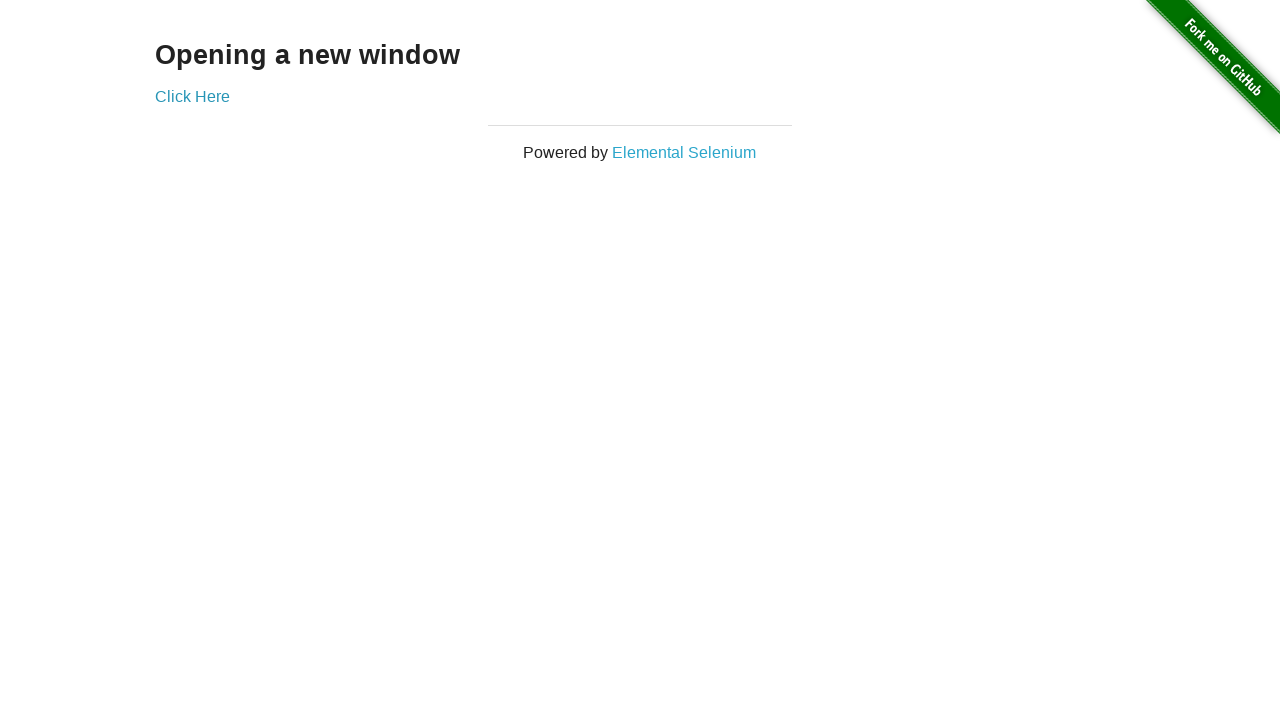

Waited for new window to load completely
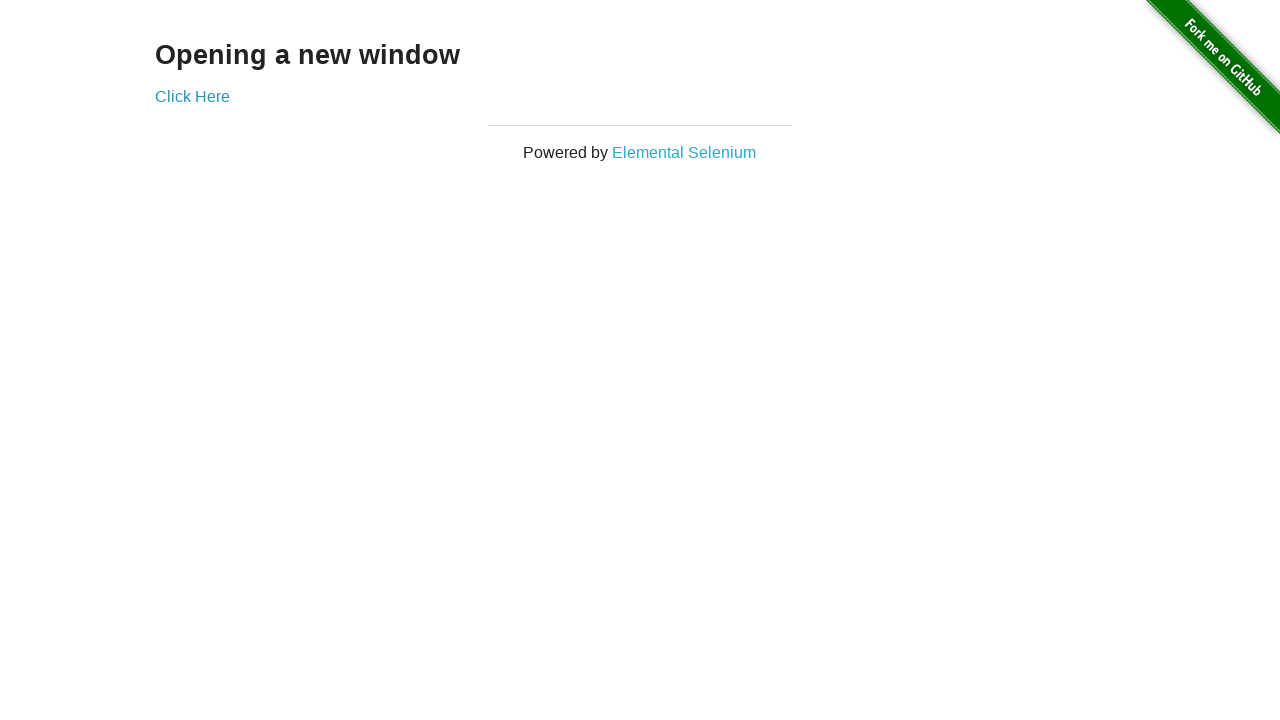

Verified first window title is not 'New Window'
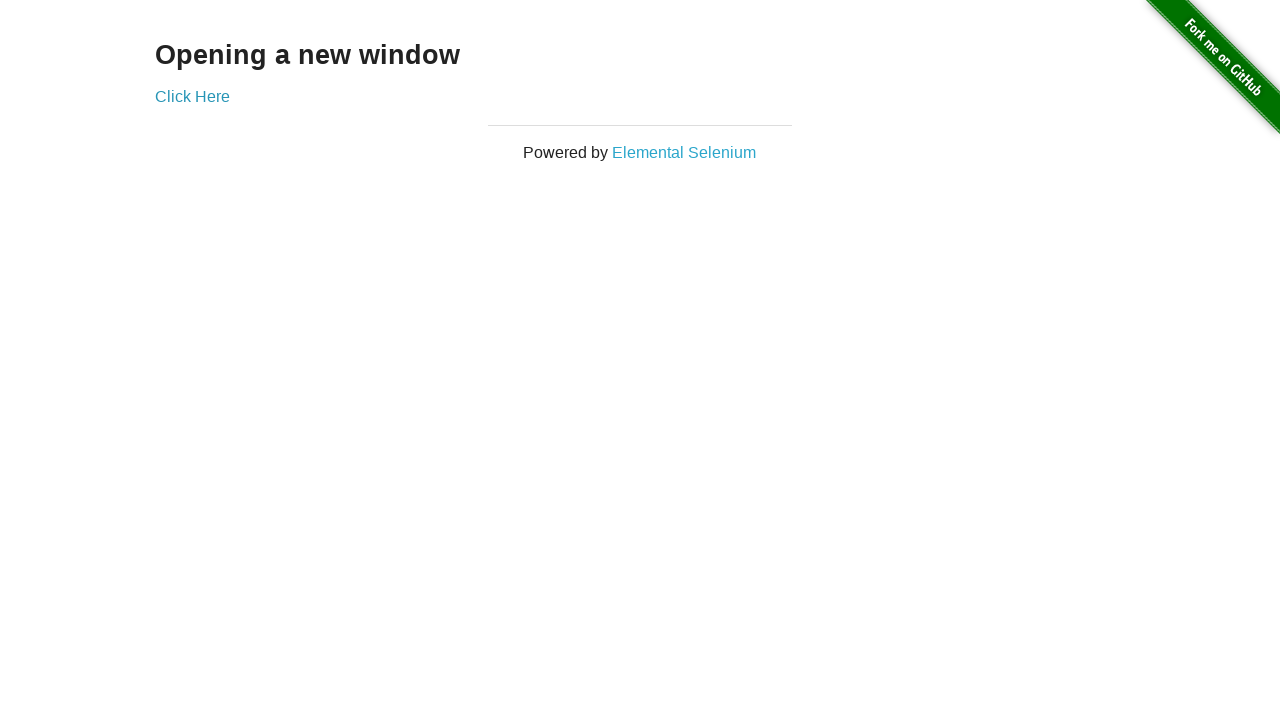

Verified new window title is 'New Window'
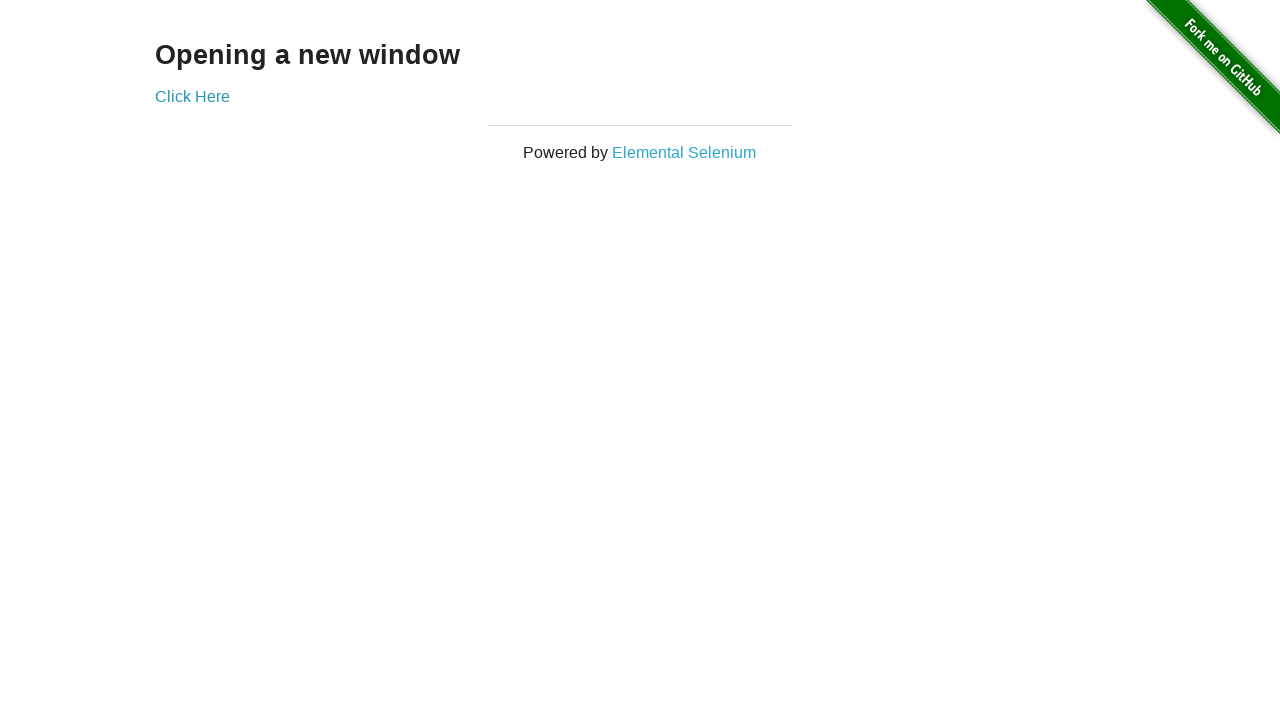

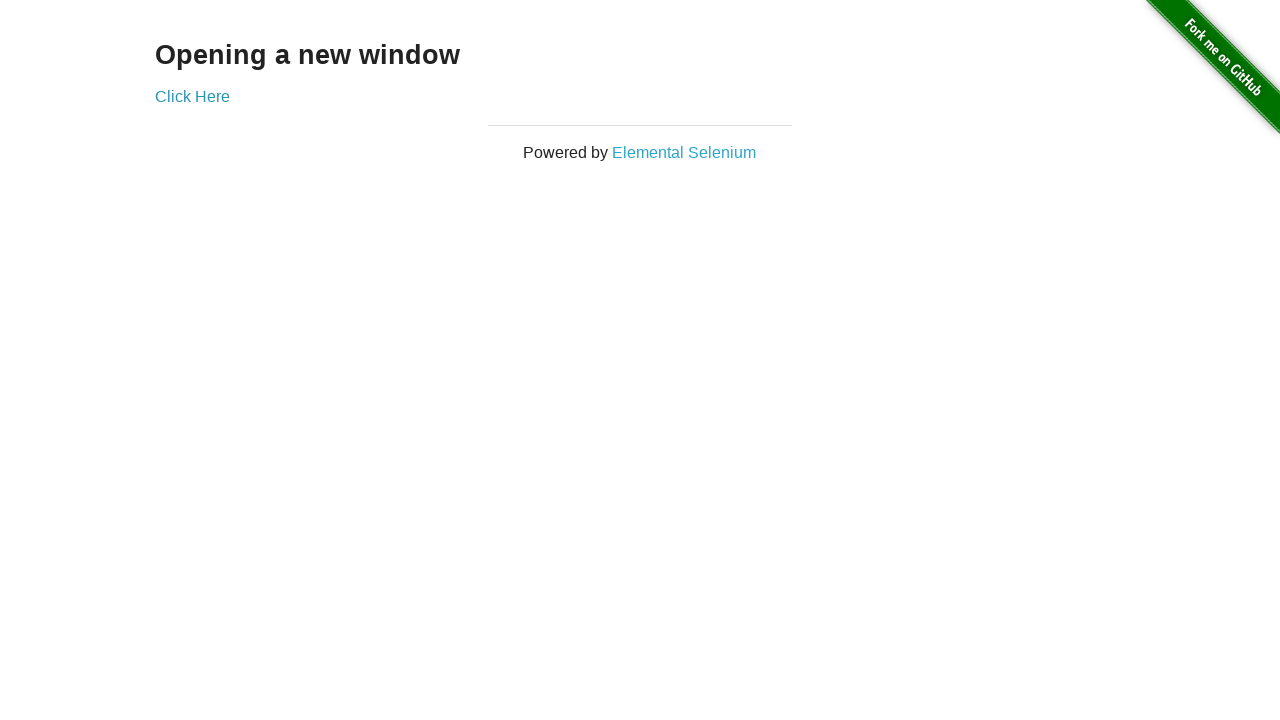